Tests Google Form validation by submitting with a missing Name field and verifying that a required field error is displayed.

Starting URL: https://docs.google.com/forms/d/e/1FAIpQLScVG7idLWR8sxNQygSnLuhehUNVFti0FnVviWCSjDh-JNhsMA/viewform

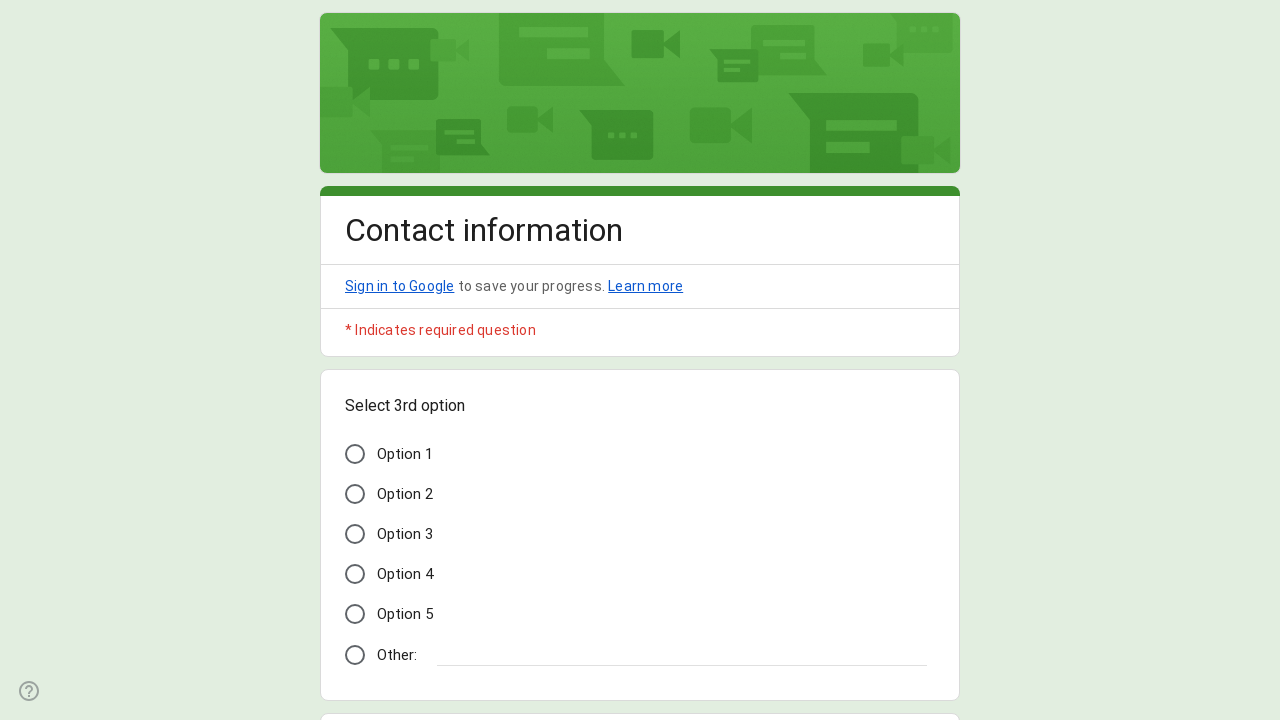

Clicked on Option 3 at (405, 534) on xpath=//span[text() = 'Option 3']
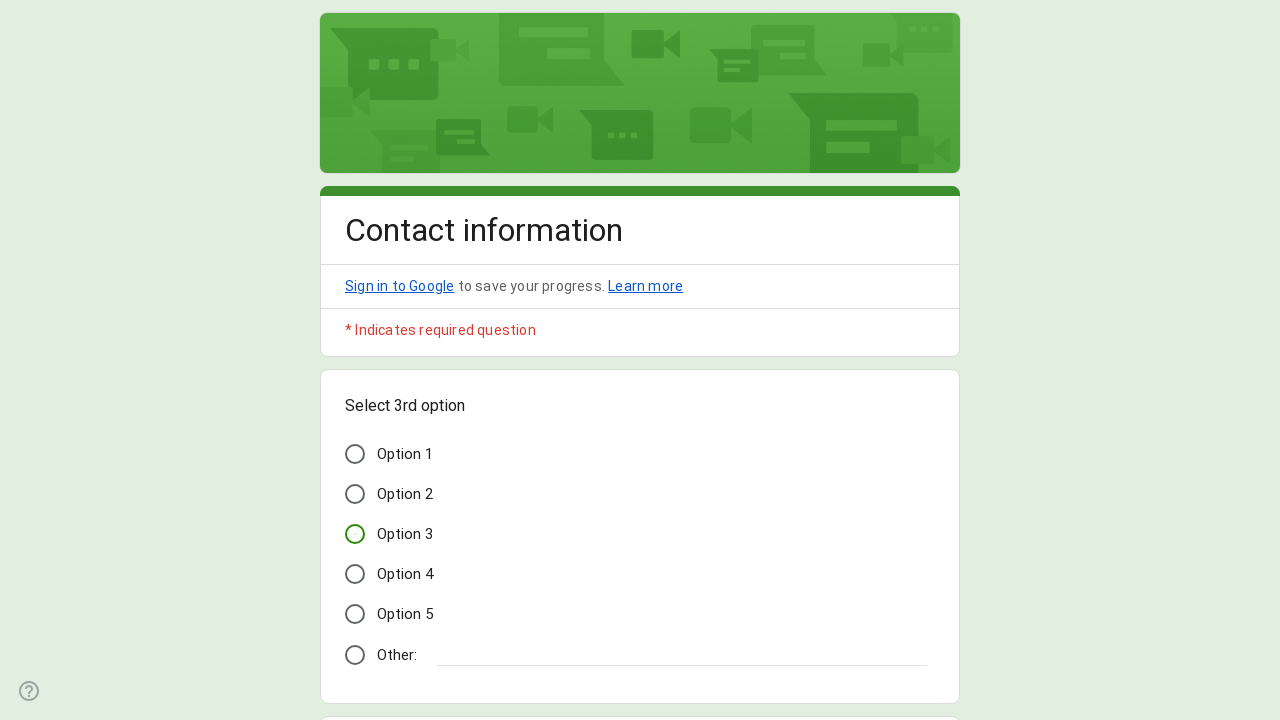

Filled in the Email field with 'test@example.com' on xpath=//*[contains(@data-params, '"Email"')]//input[@type='email']
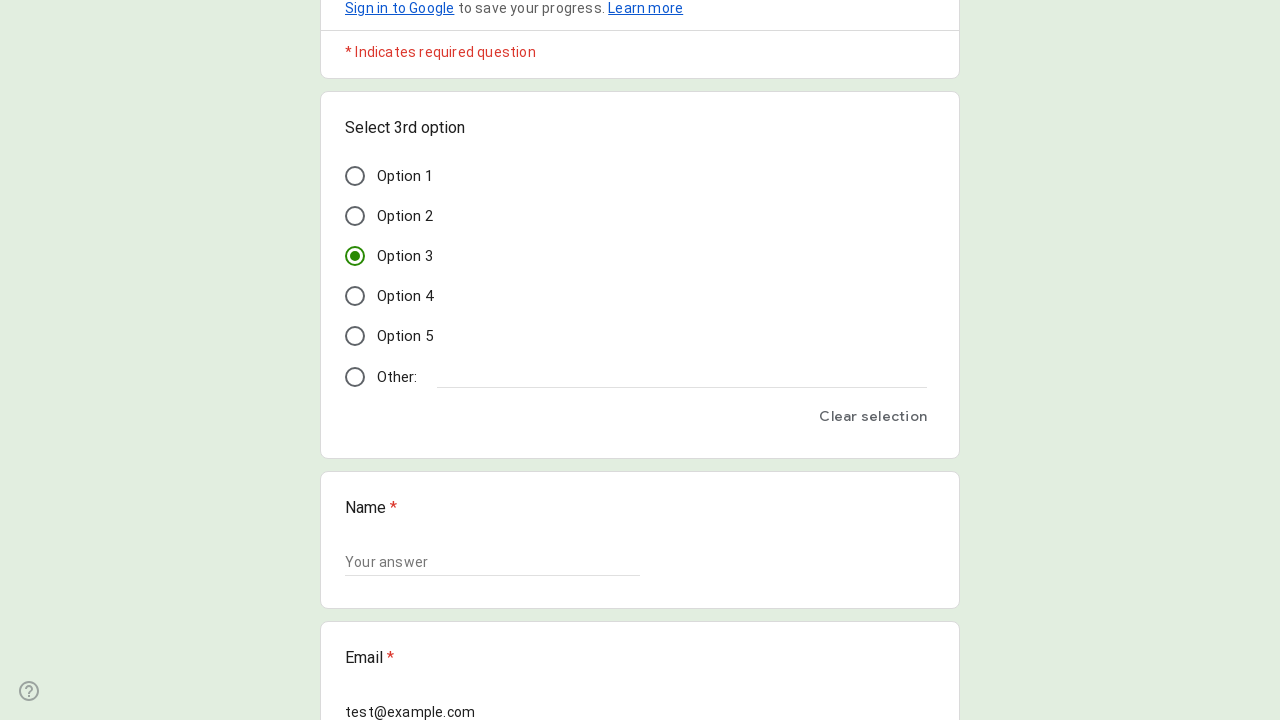

Filled in the Address field with 'Turu 2, 51004 Tartu' on xpath=//*[contains(@data-params, '"Address"')]//textarea
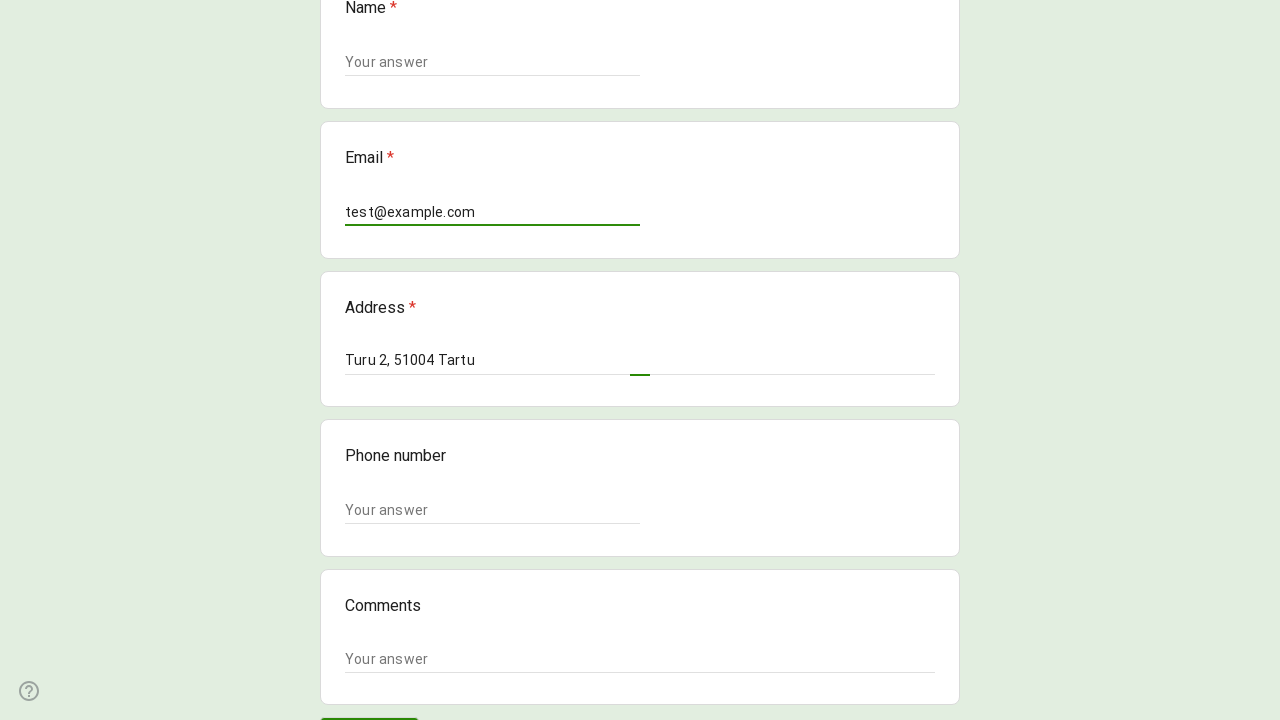

Filled in the Phone number field with '+37211111111' on xpath=//*[contains(@data-params, '"Phone number"')]//input[@type='text']
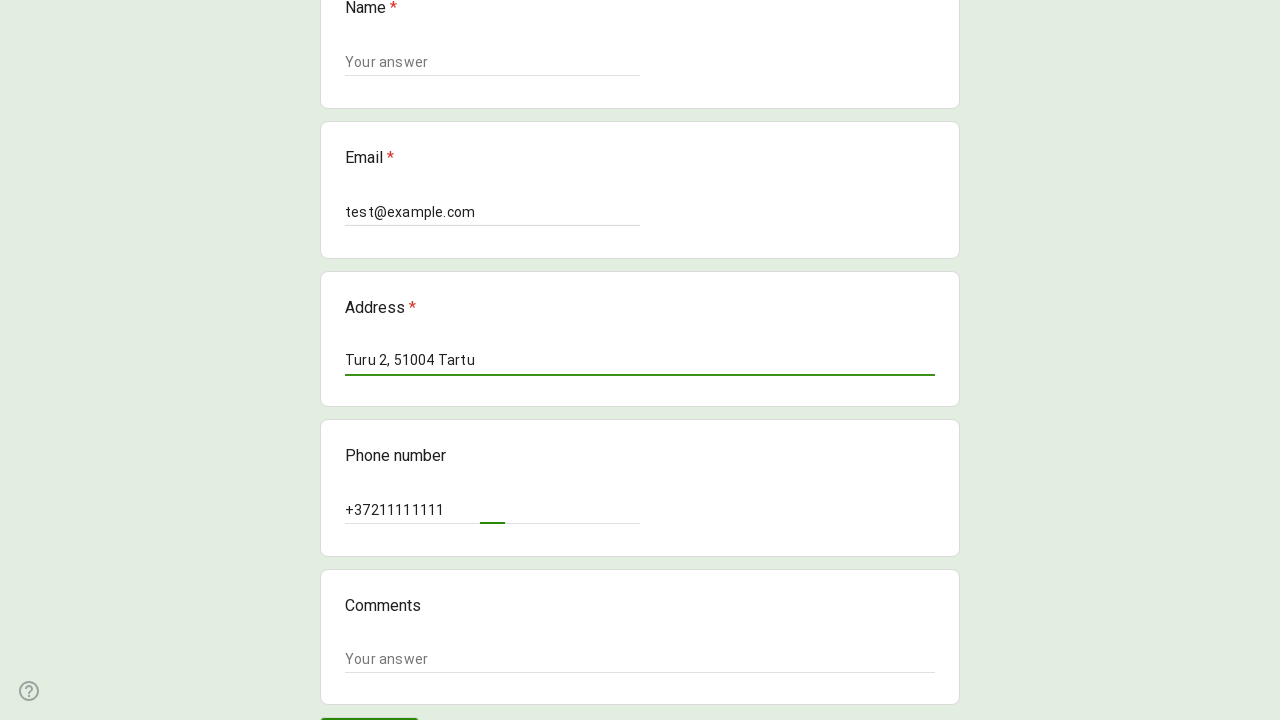

Filled in the Comments field with 'Lorem ipsum dolor sit amet' on xpath=//*[contains(@data-params, '"Comments"')]//textarea
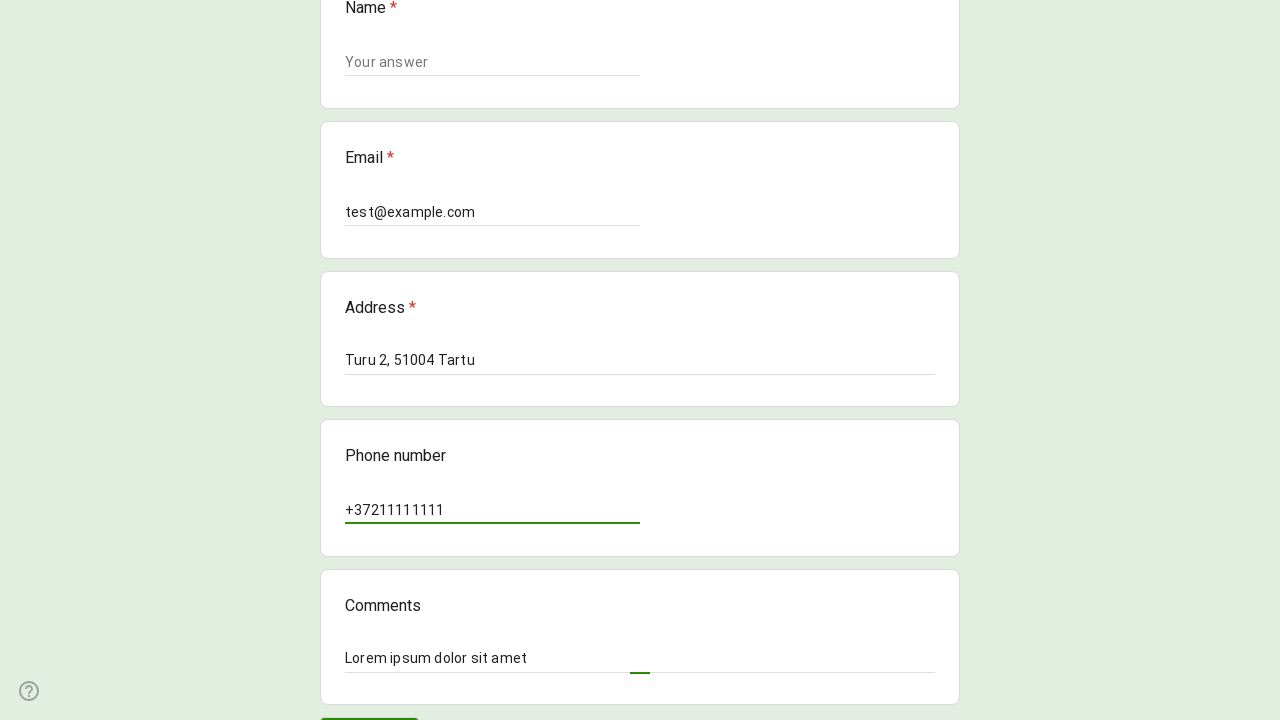

Clicked the Submit button to submit form with missing Name field at (369, 702) on xpath=//div[@role='button' and .//*[contains(text(), 'Submit') or contains(text(
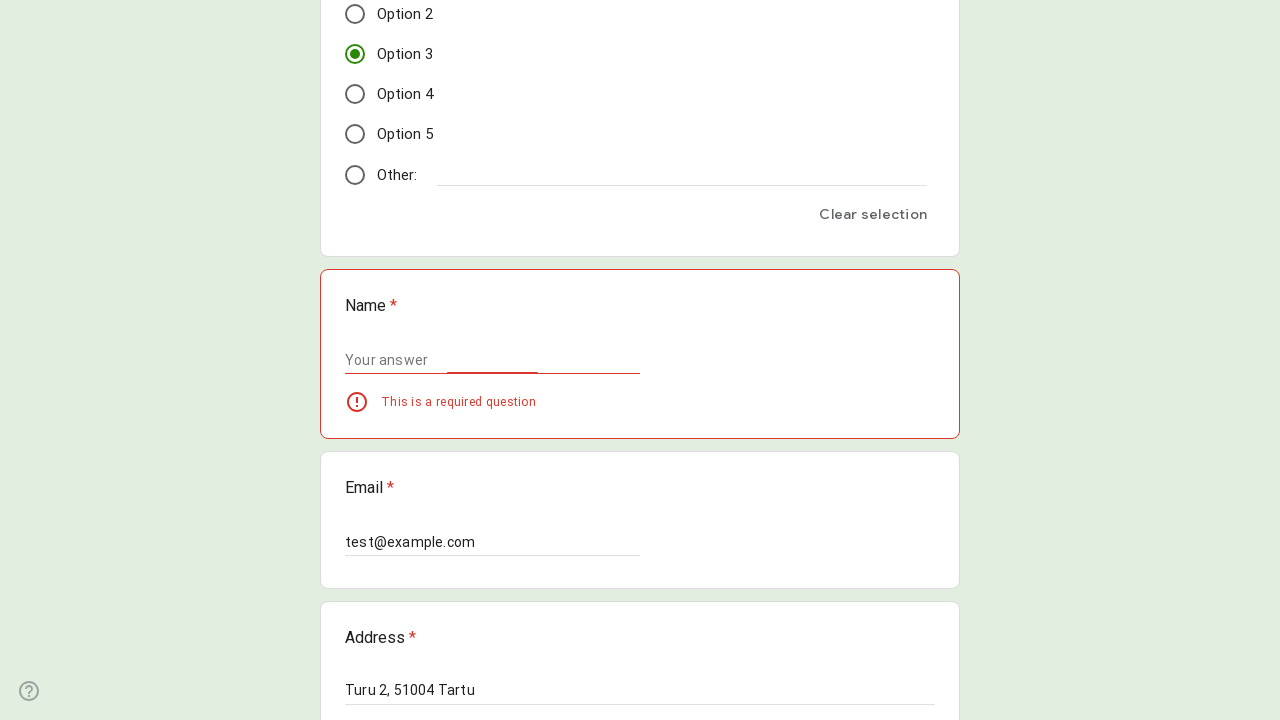

Verified that required field error is displayed for Name field
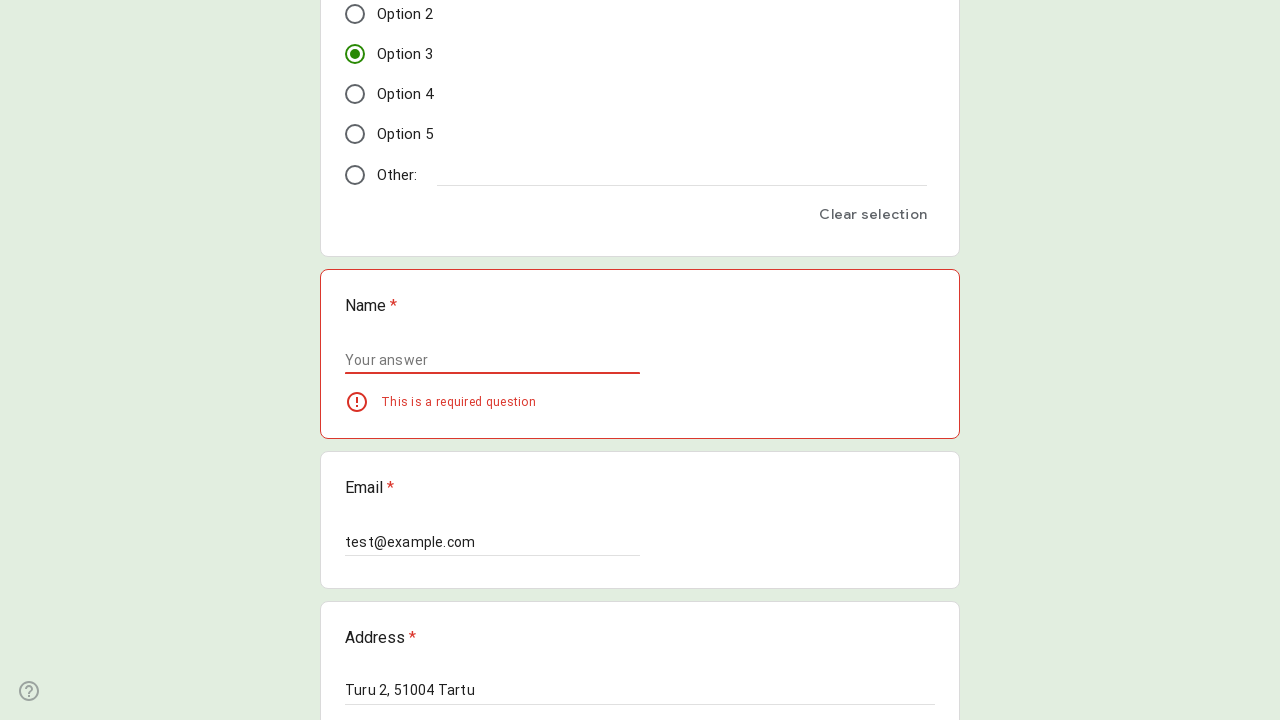

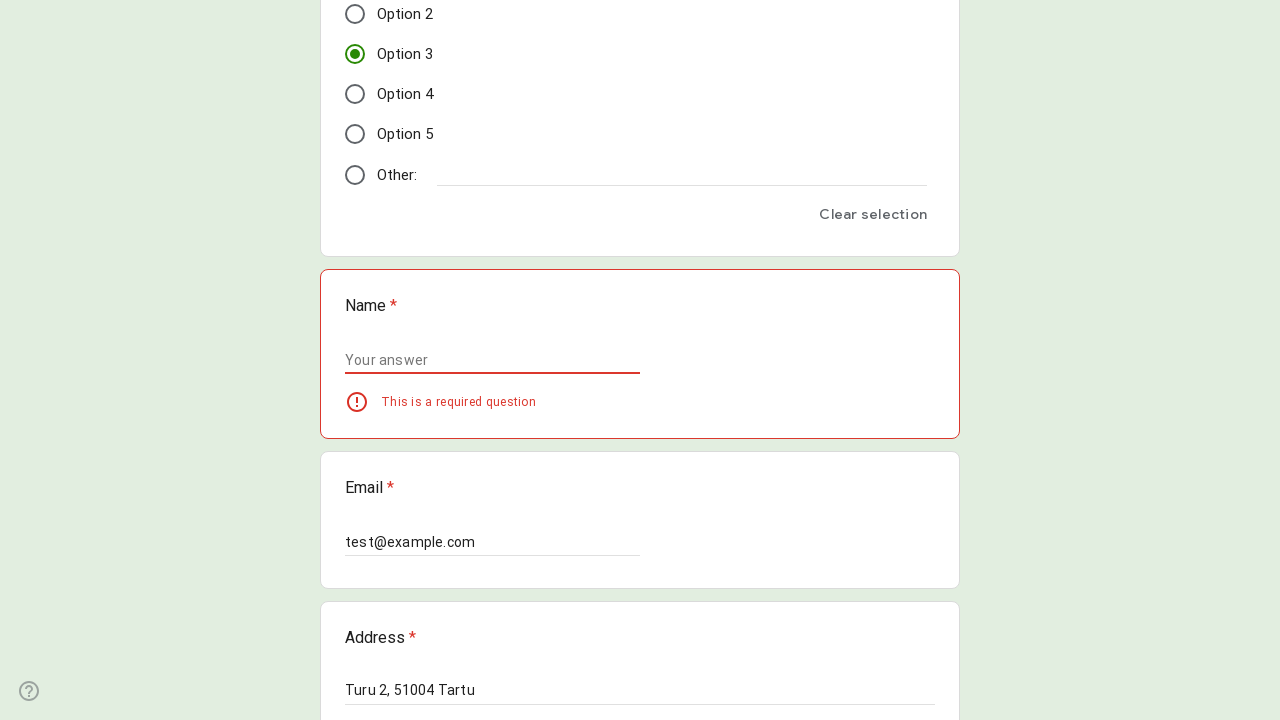